Tests marking individual items as complete by checking the checkbox on each todo item

Starting URL: https://demo.playwright.dev/todomvc

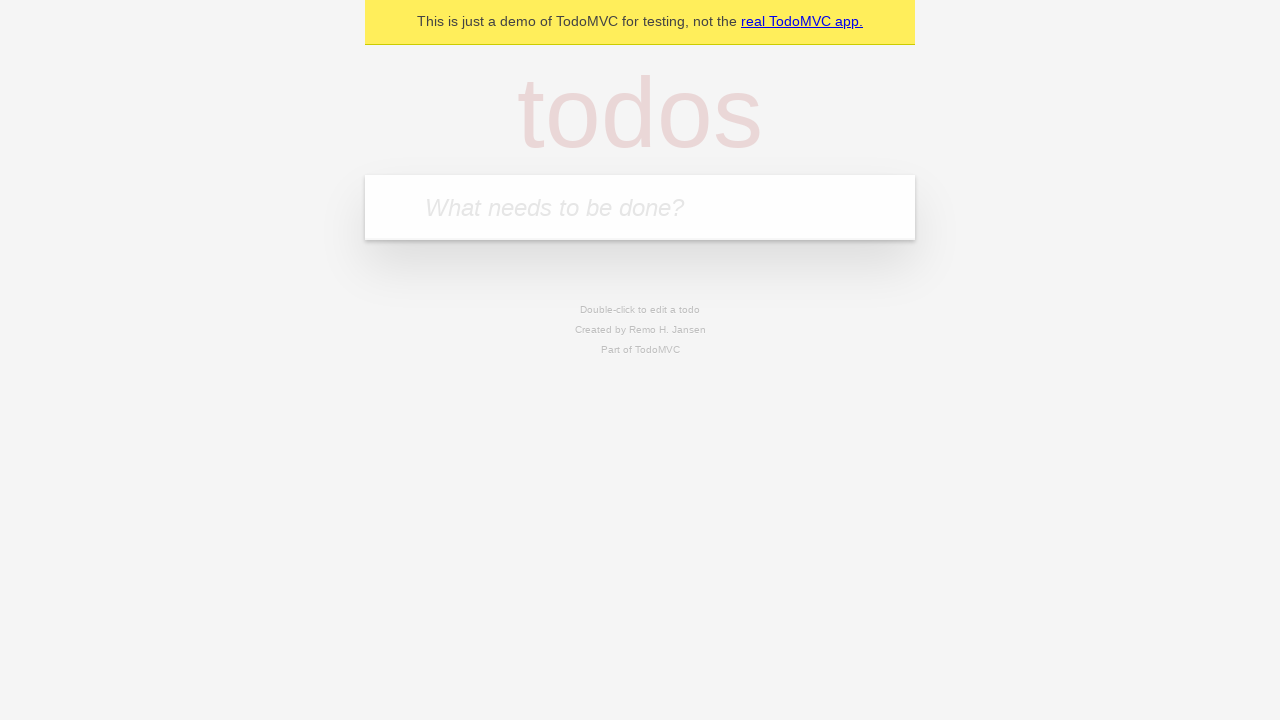

Filled todo input field with 'buy some cheese' on internal:attr=[placeholder="What needs to be done?"i]
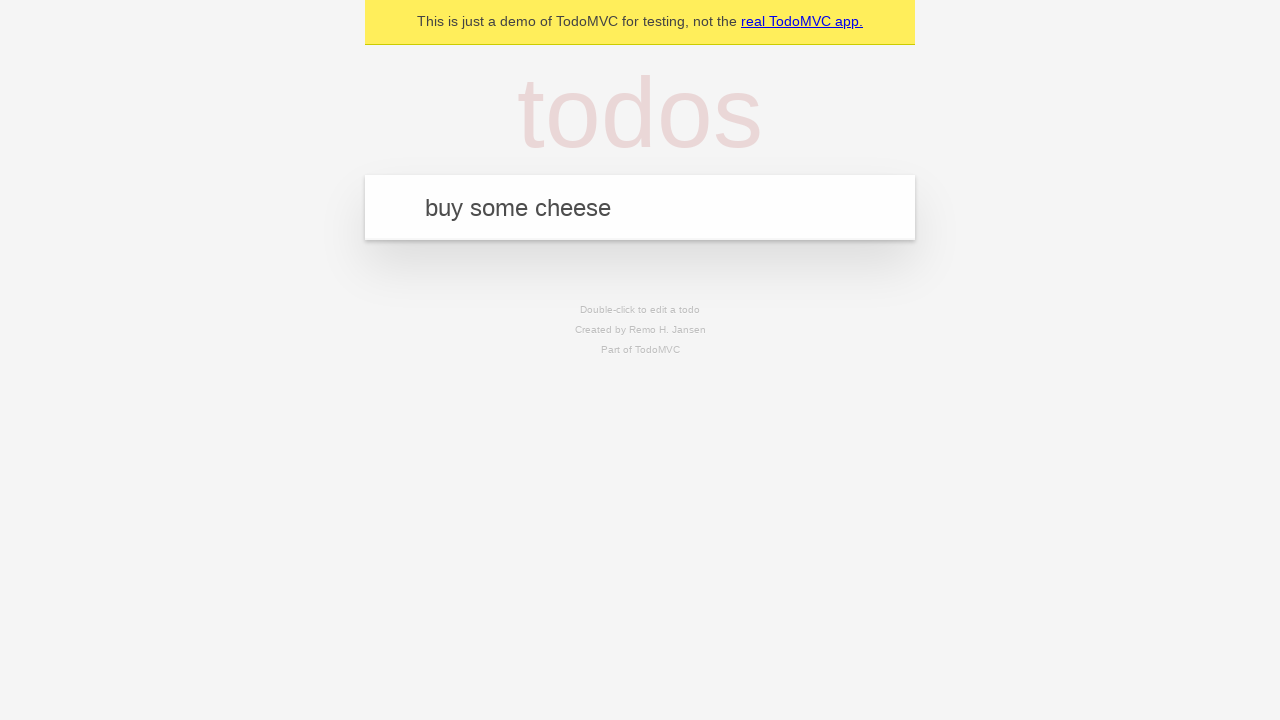

Pressed Enter to add first todo item on internal:attr=[placeholder="What needs to be done?"i]
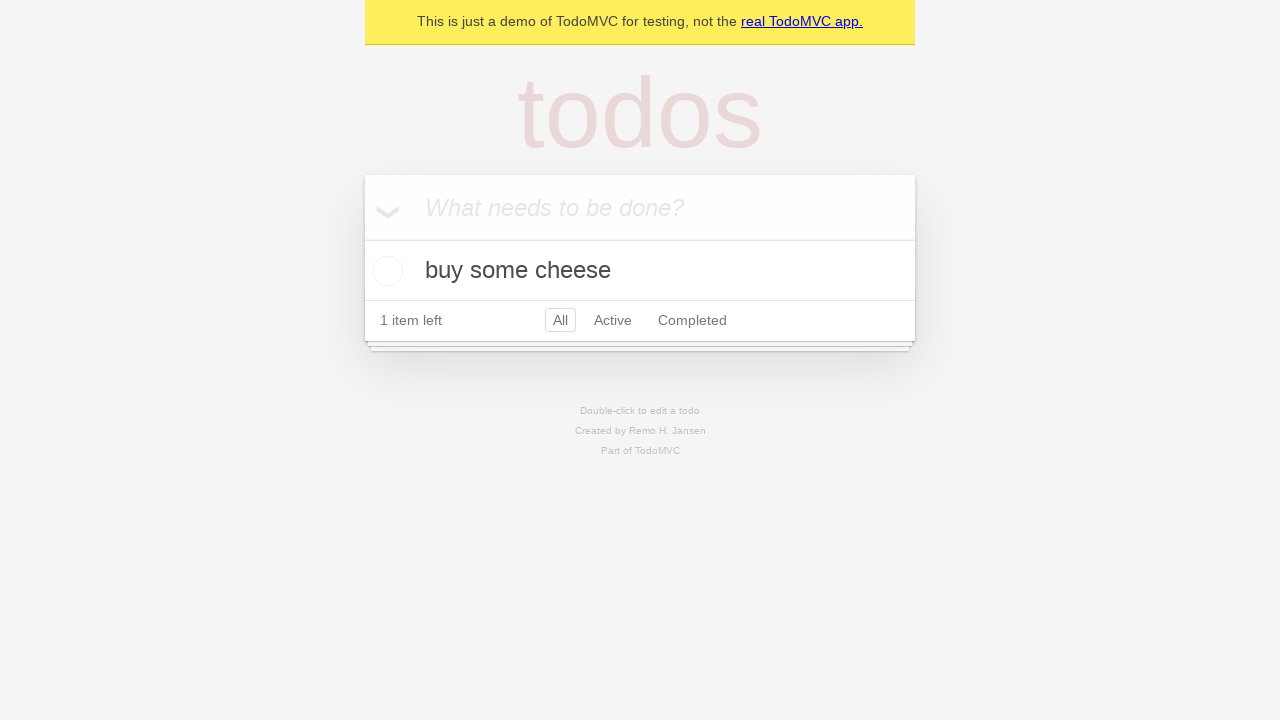

Filled todo input field with 'feed the cat' on internal:attr=[placeholder="What needs to be done?"i]
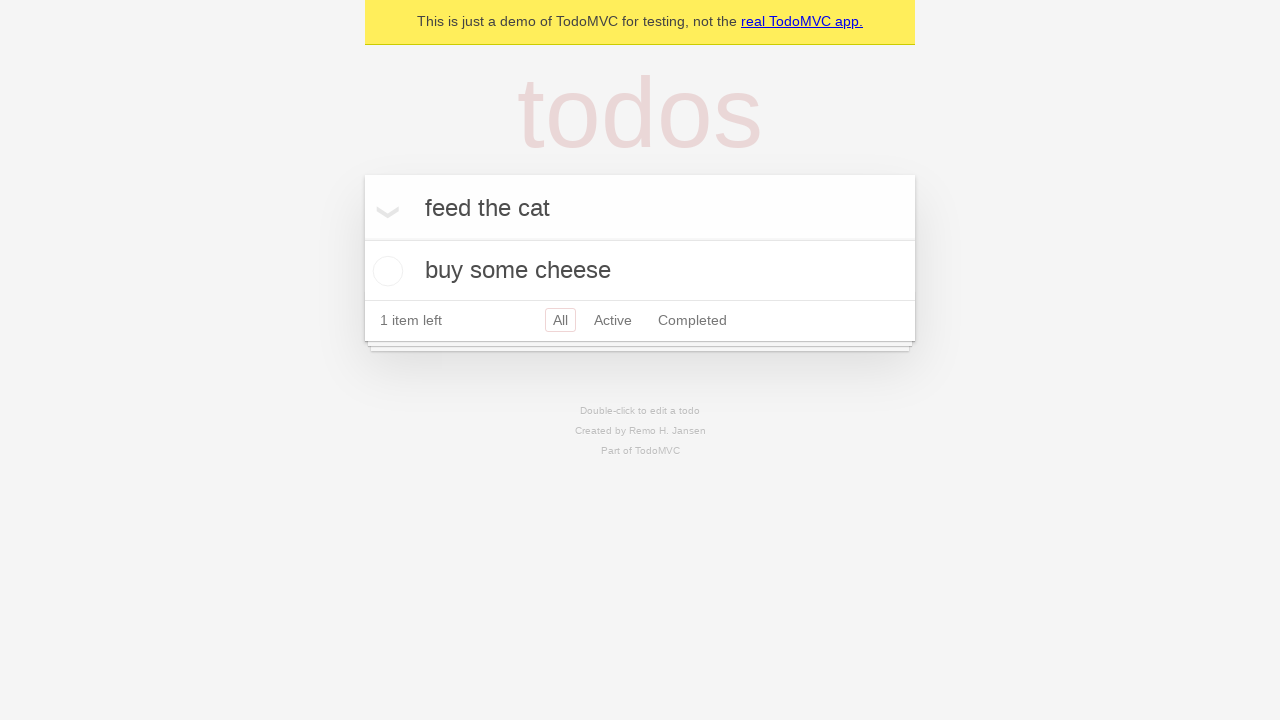

Pressed Enter to add second todo item on internal:attr=[placeholder="What needs to be done?"i]
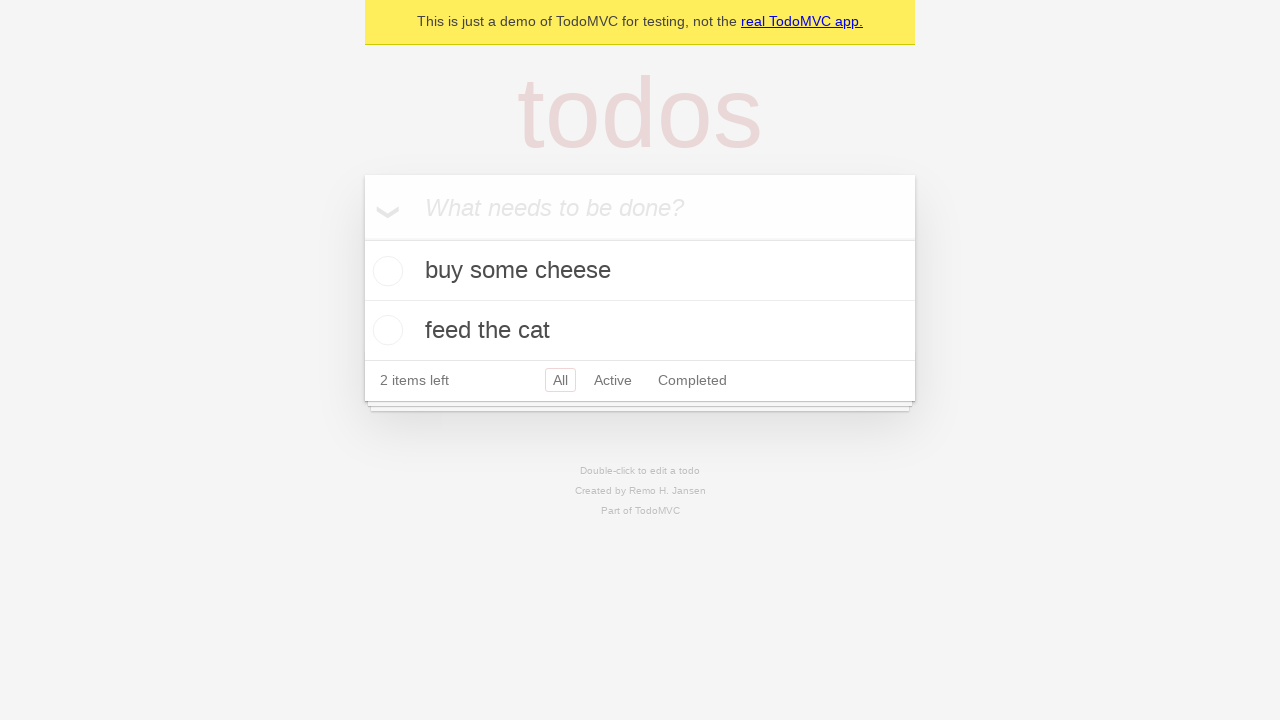

Checked checkbox for first todo item 'buy some cheese' at (385, 271) on internal:testid=[data-testid="todo-item"s] >> nth=0 >> internal:role=checkbox
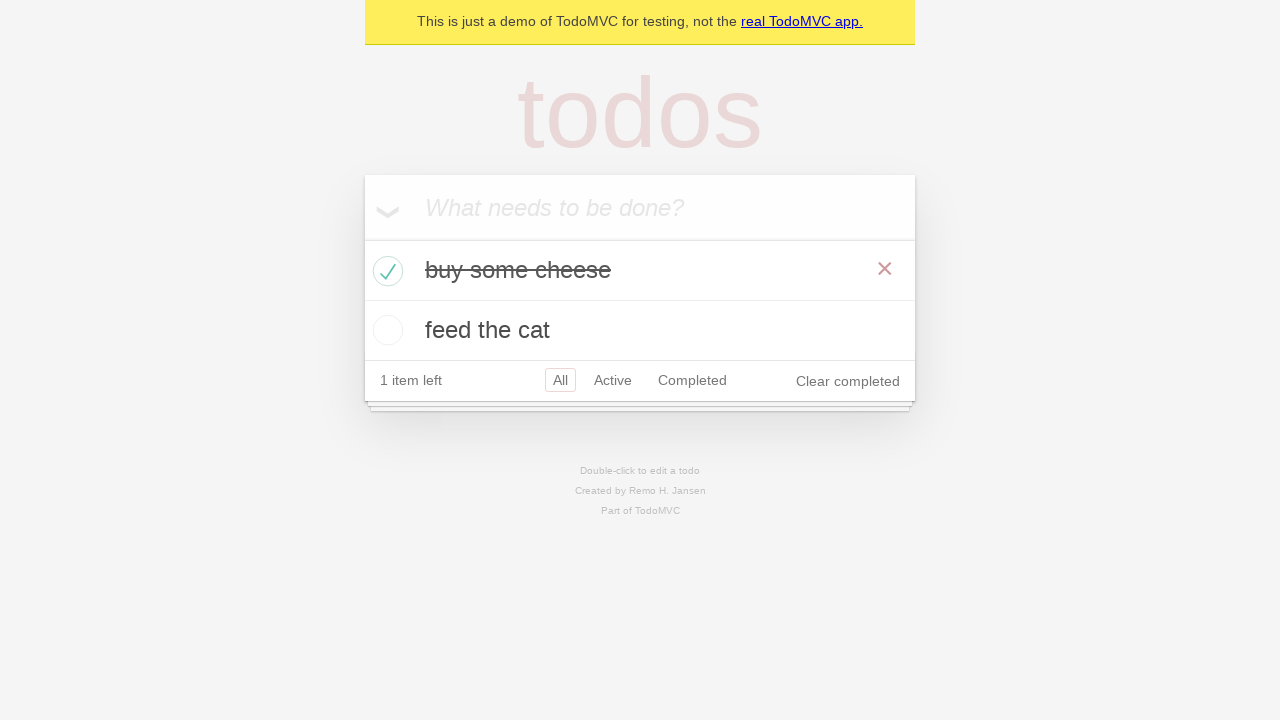

Checked checkbox for second todo item 'feed the cat' at (385, 330) on internal:testid=[data-testid="todo-item"s] >> nth=1 >> internal:role=checkbox
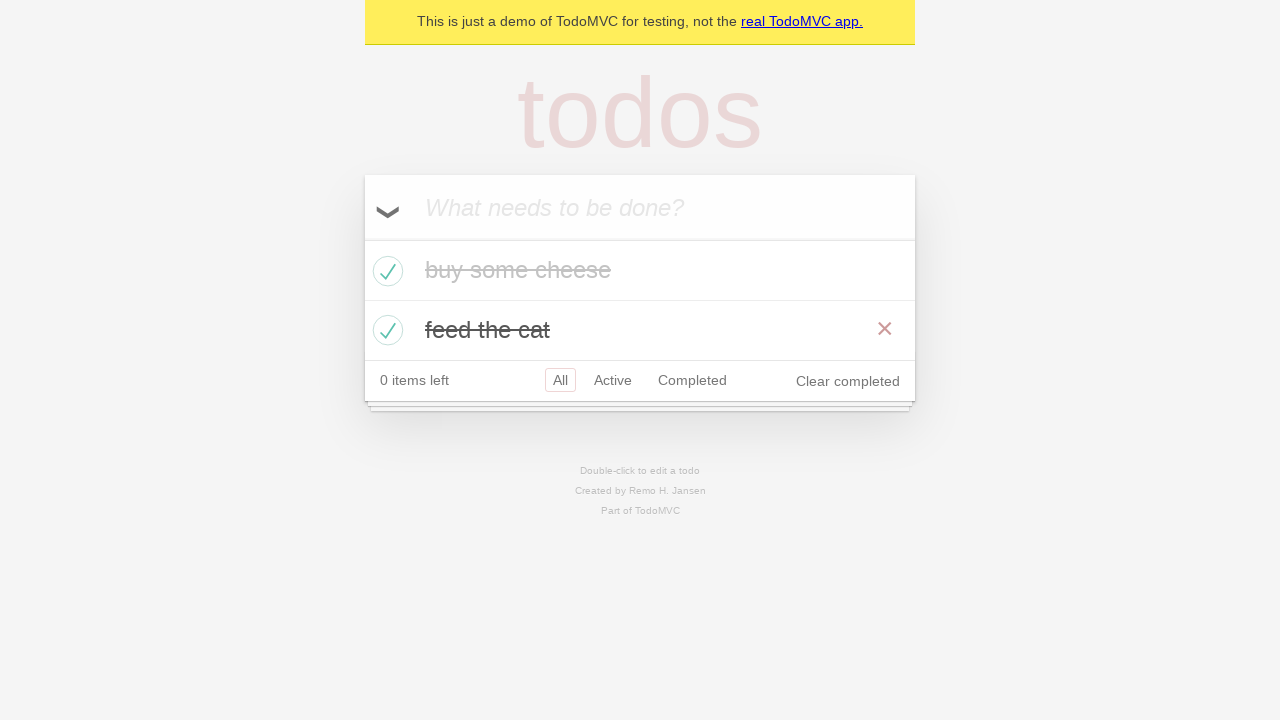

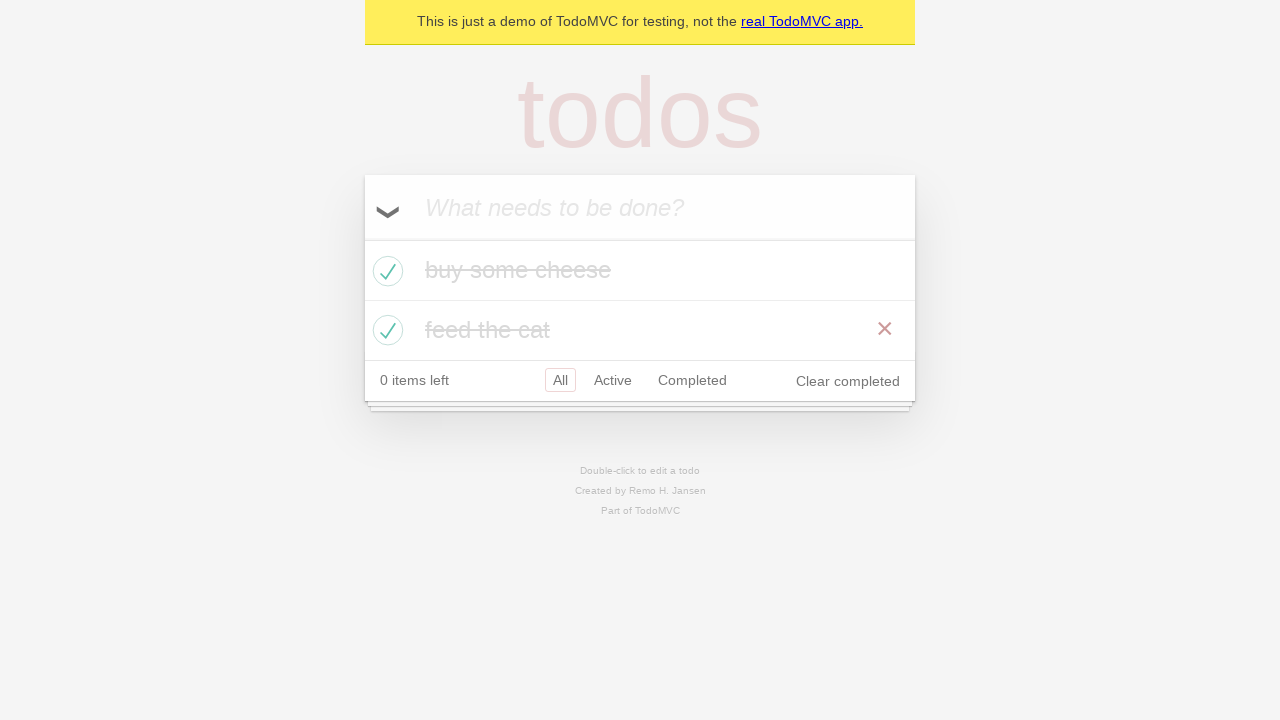